Tests a comprehensive form by filling text fields, selecting radio button and checkbox options, choosing from a dropdown, entering a date, and submitting the form

Starting URL: http://formy-project.herokuapp.com/form

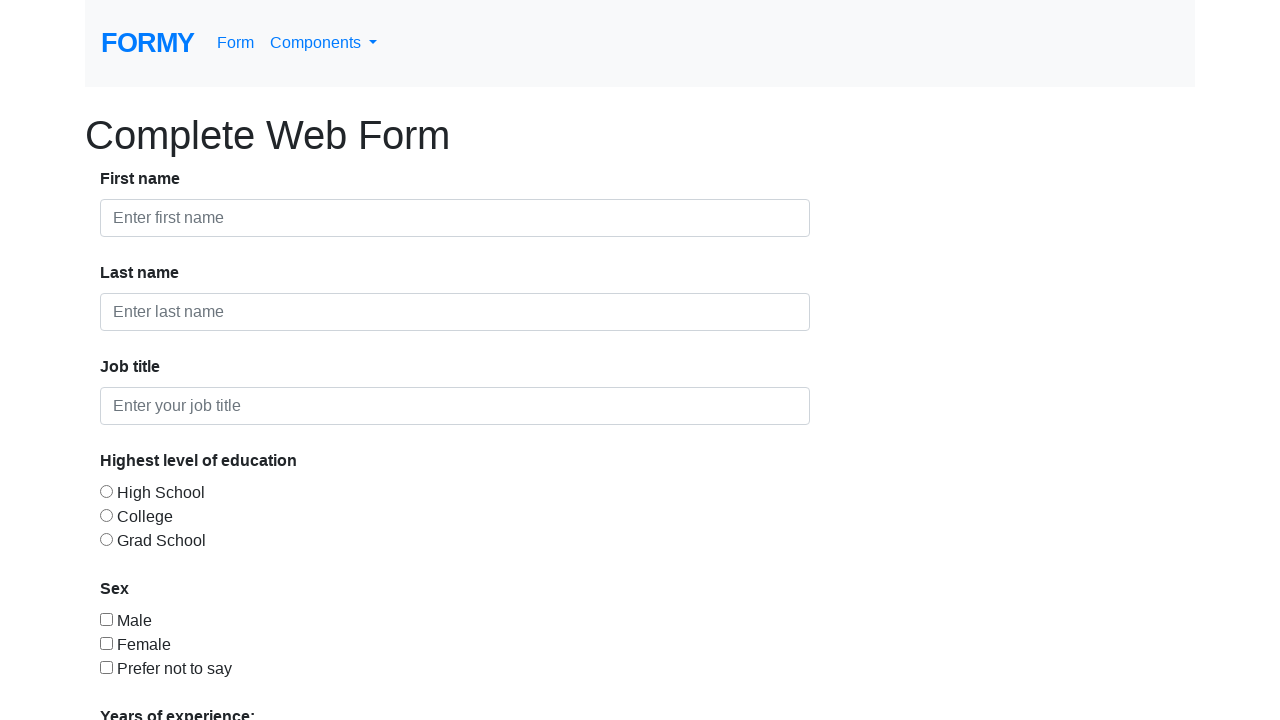

Filled first name field with 'Sam' on #first-name
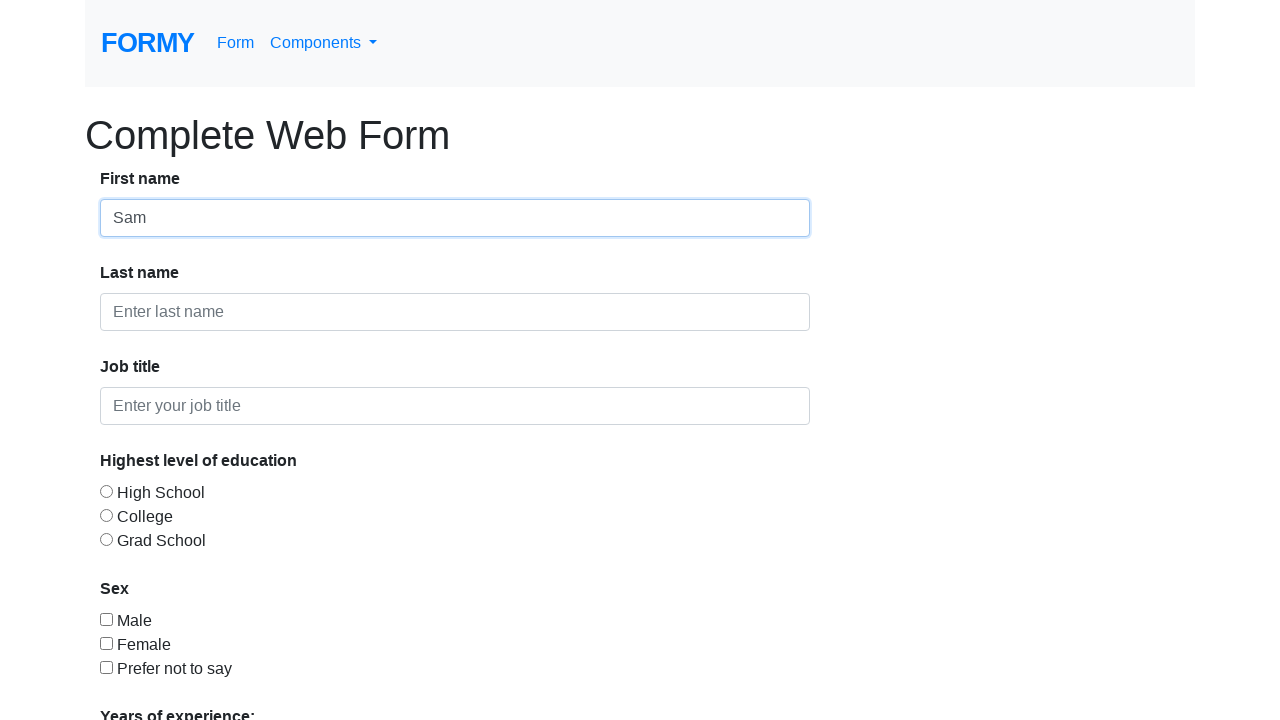

Filled last name field with 'Robertson' on #last-name
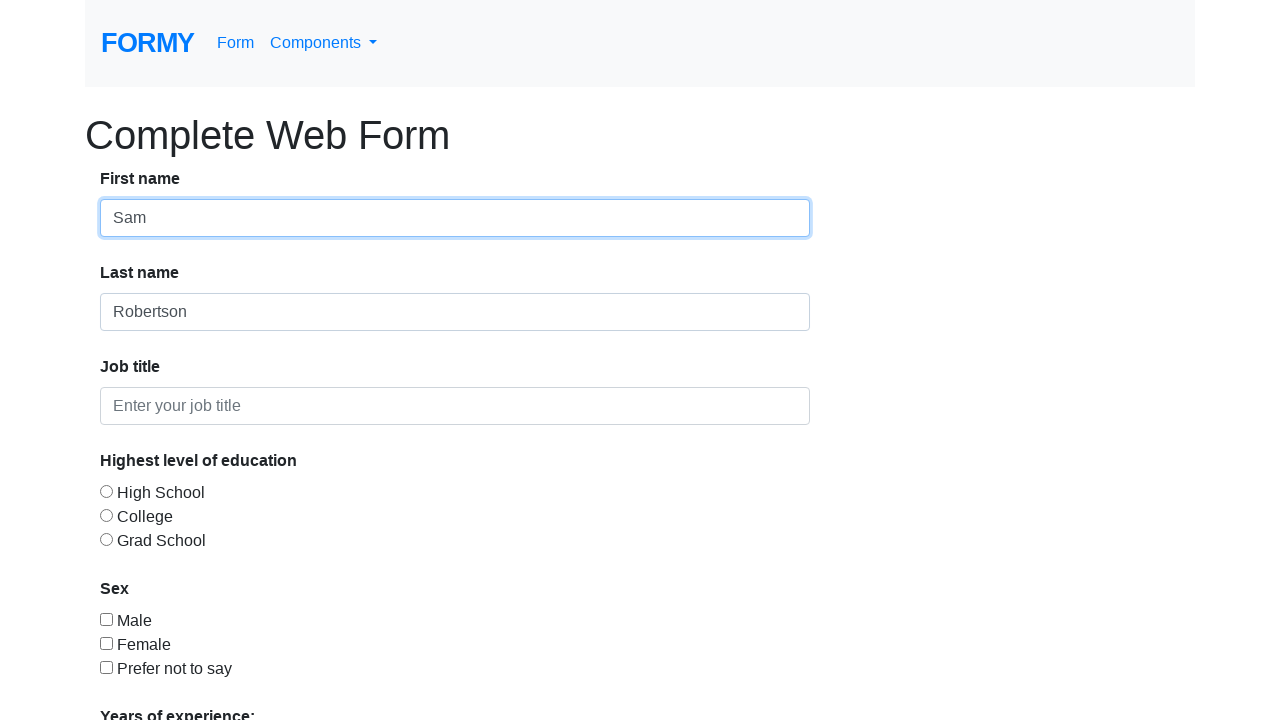

Filled job title field with 'Test Automation Engineer' on #job-title
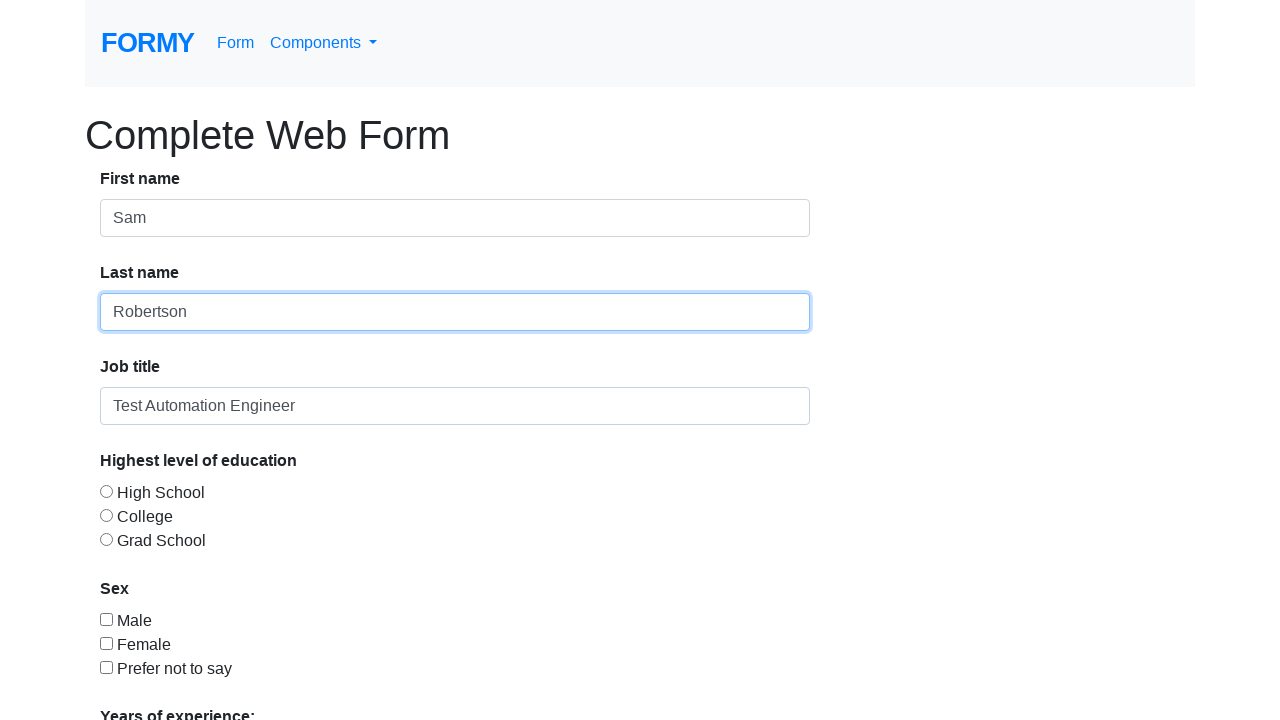

Selected 'College' education level radio button at (106, 515) on #radio-button-2
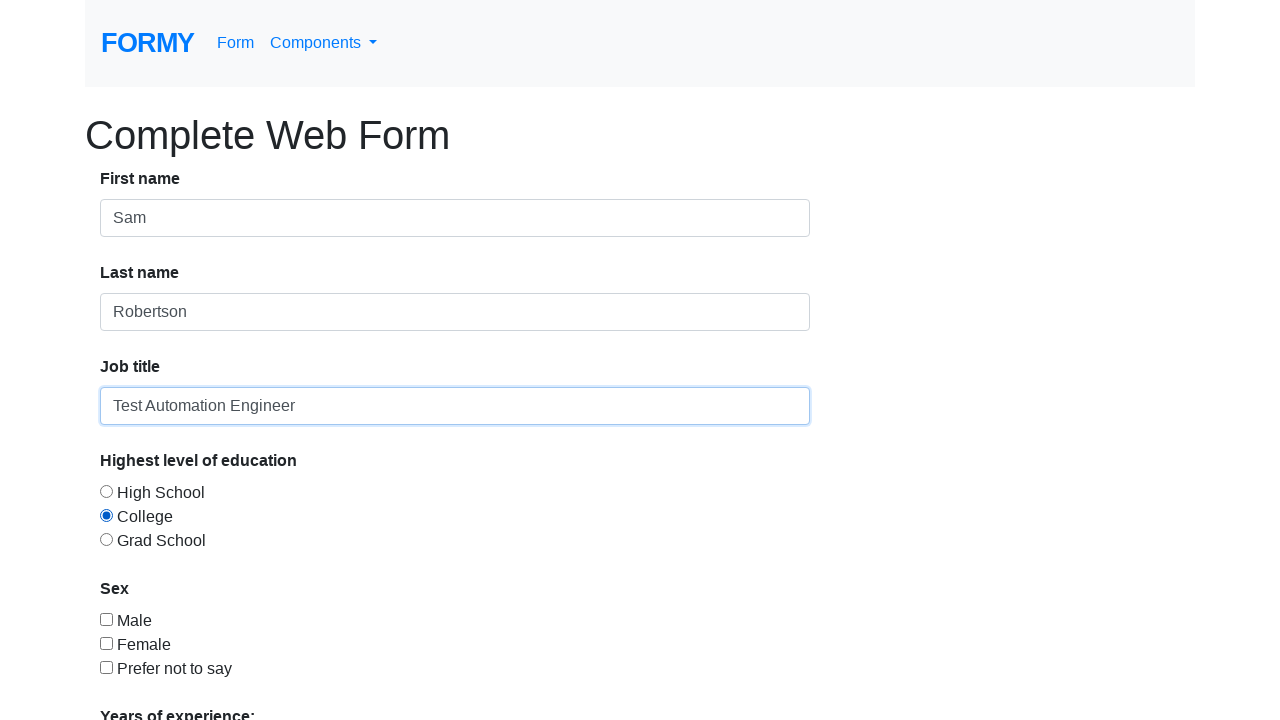

Selected 'Male' checkbox at (106, 619) on #checkbox-1
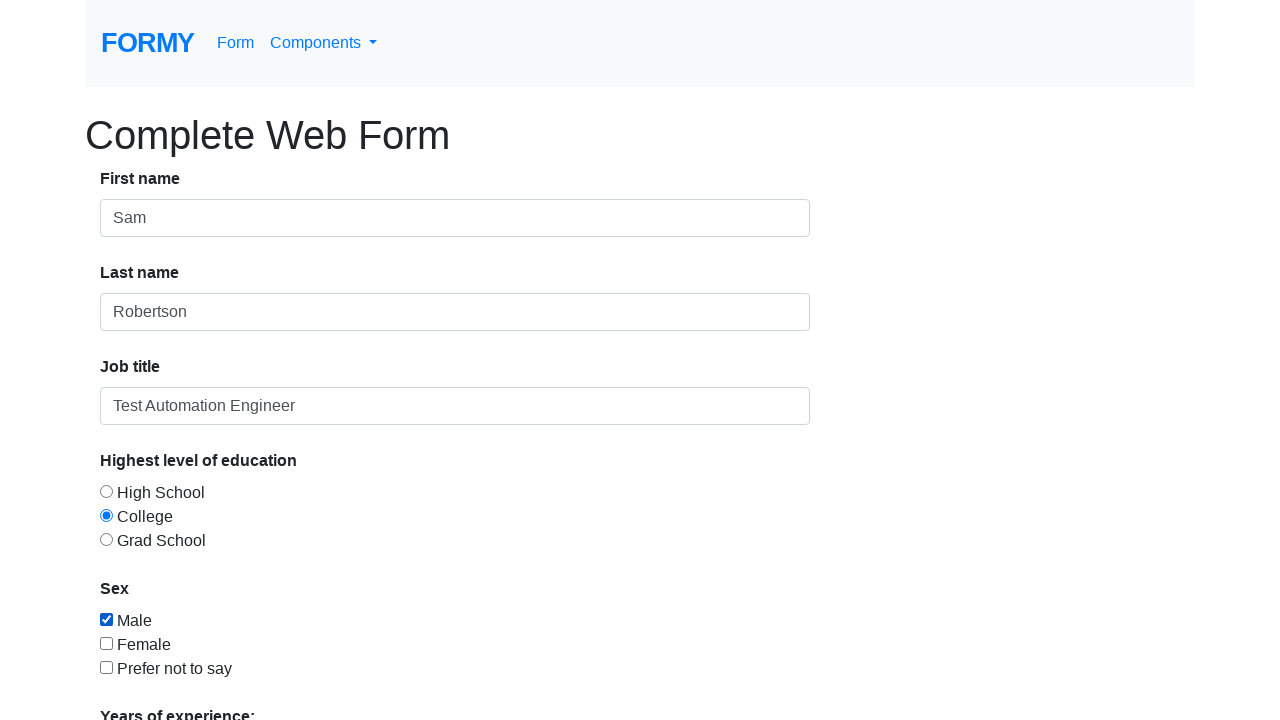

Selected '5-9' years of experience from dropdown on select
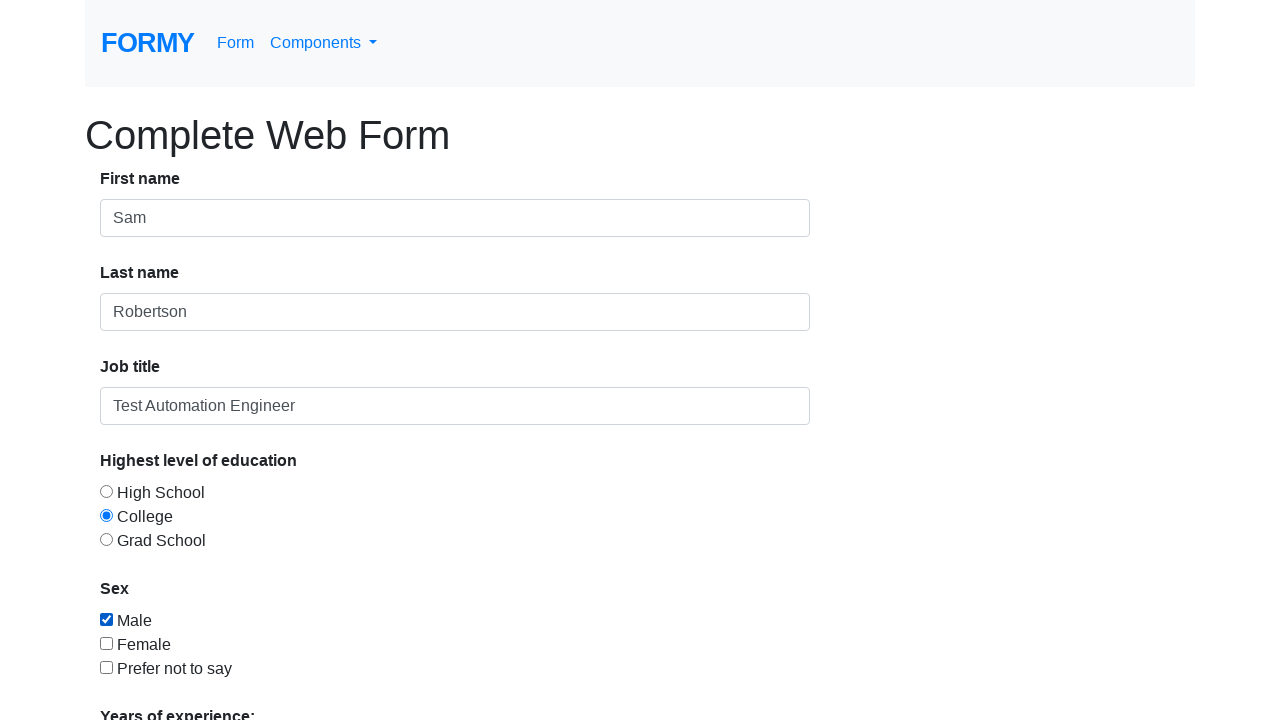

Filled datepicker field with '14/12/2024' on #datepicker
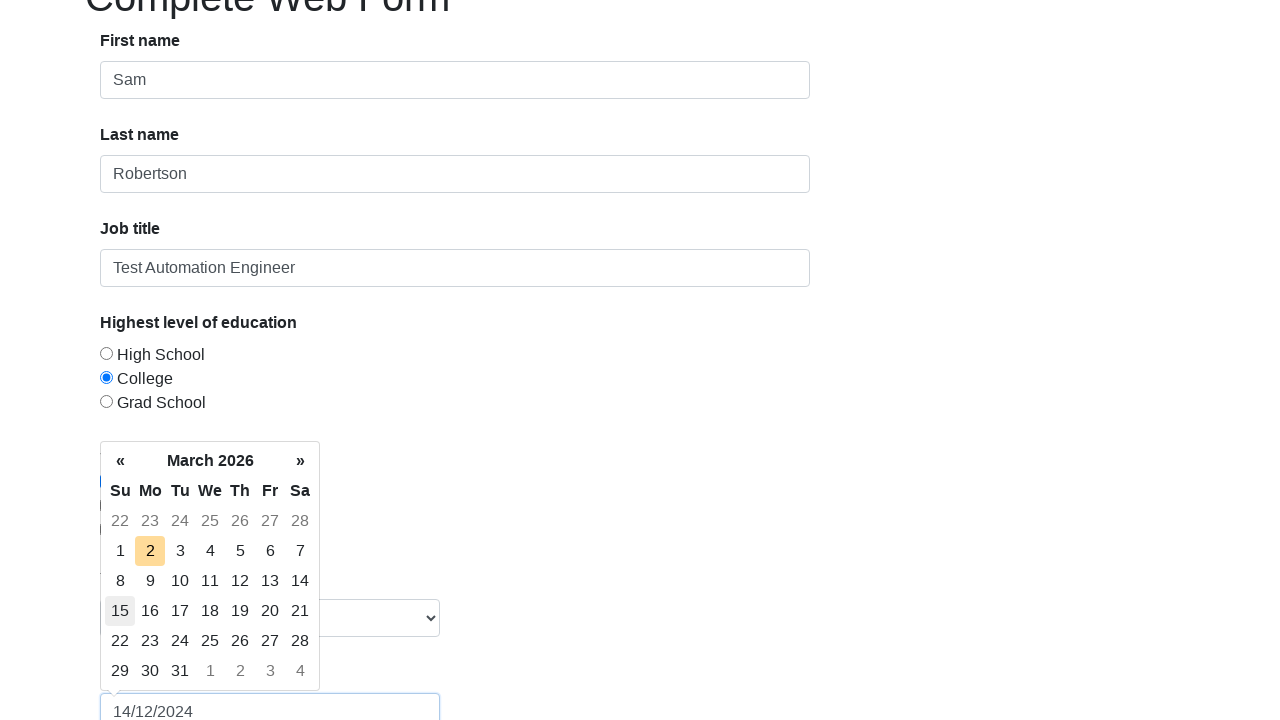

Clicked Submit button at (148, 680) on .btn.btn-lg.btn-primary
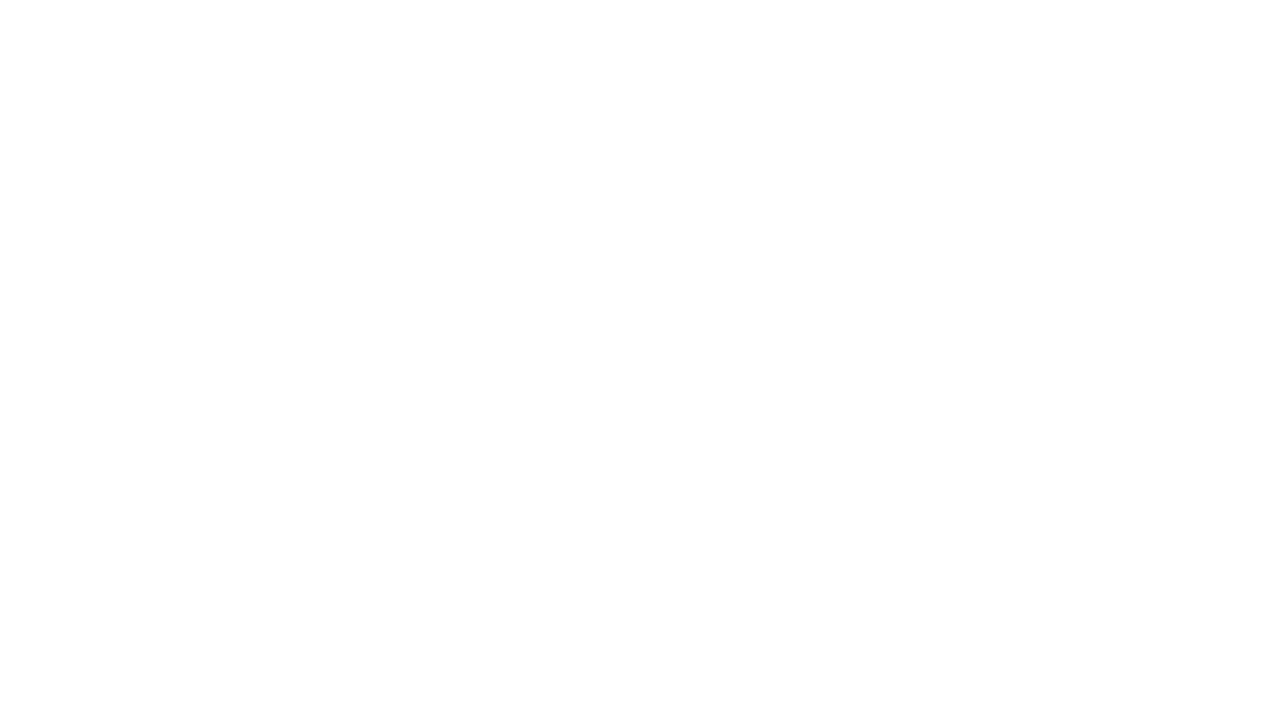

Success alert message appeared
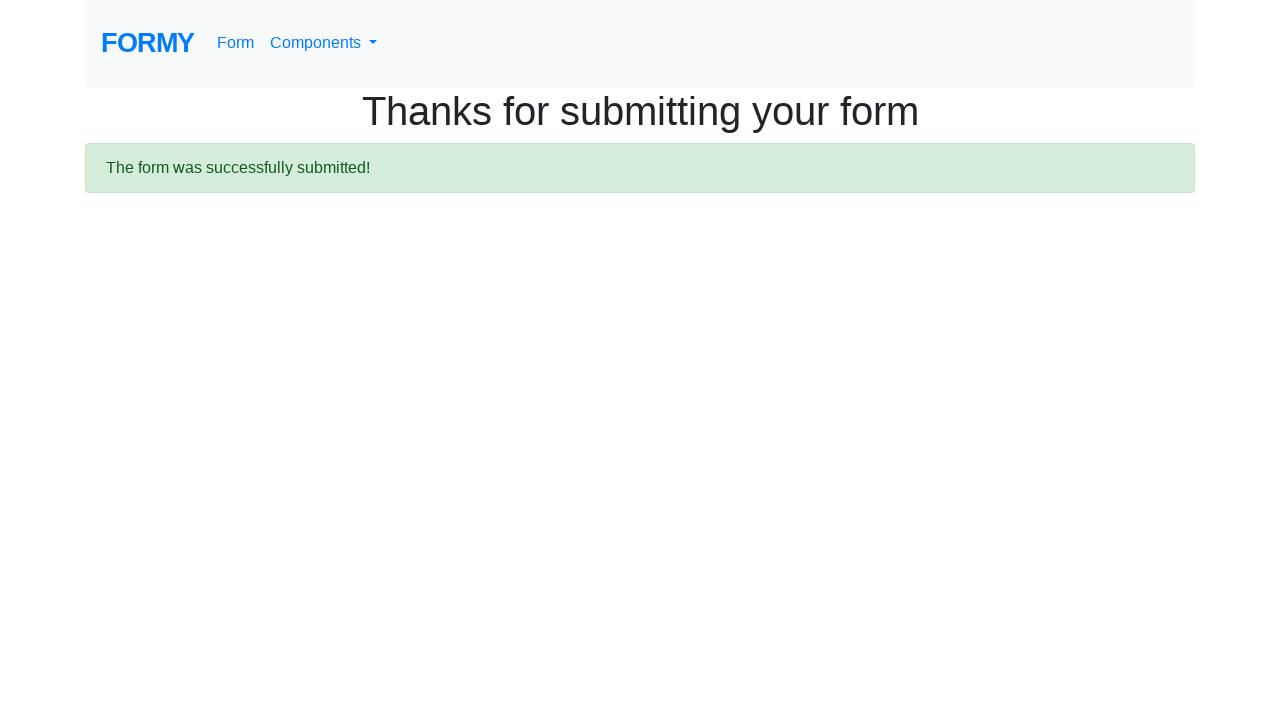

Verified success message 'The form was successfully submitted!' is present
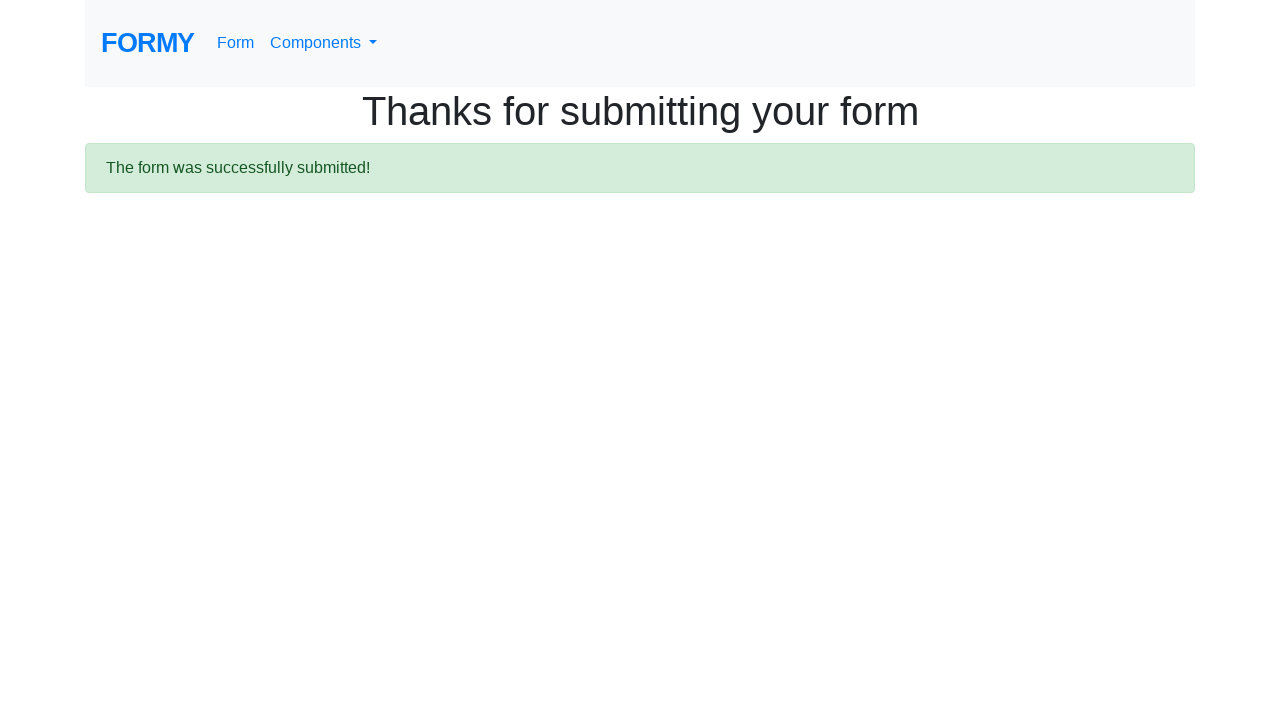

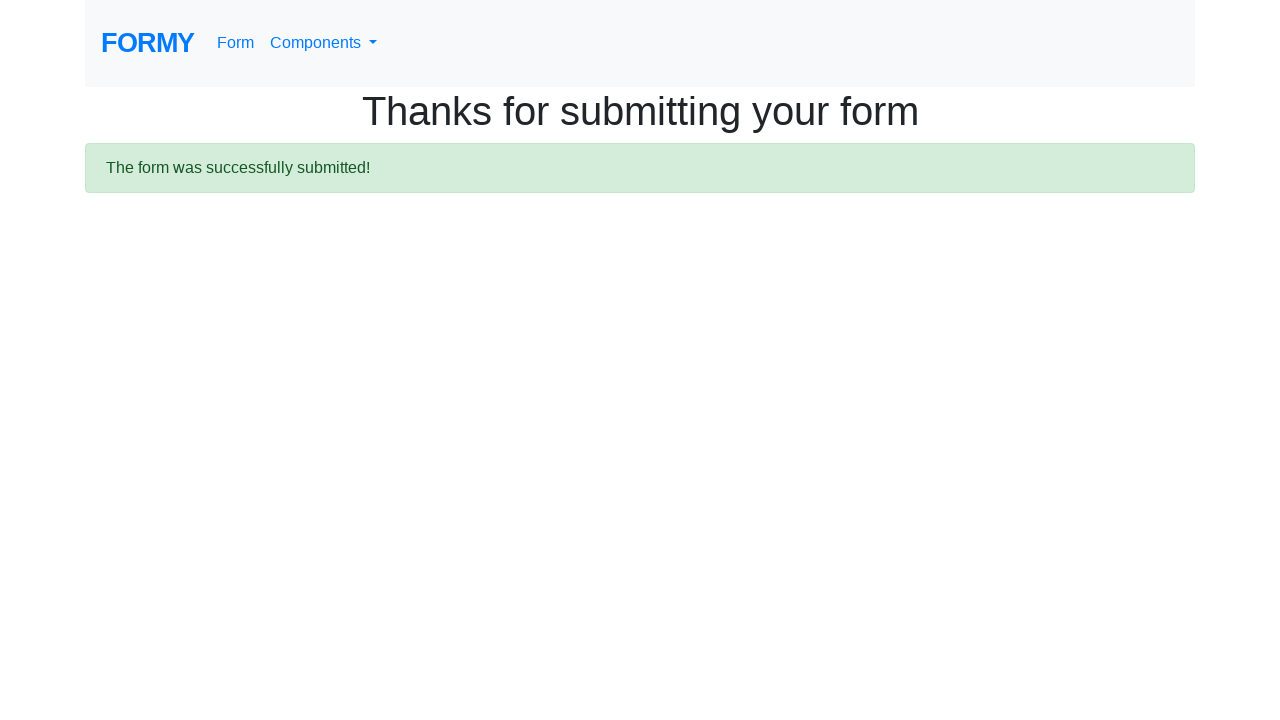